Tests auto-waiting functionality by clicking a button that triggers an AJAX request, then clicking on the success element that appears after the AJAX response completes.

Starting URL: http://www.uitestingplayground.com/ajax

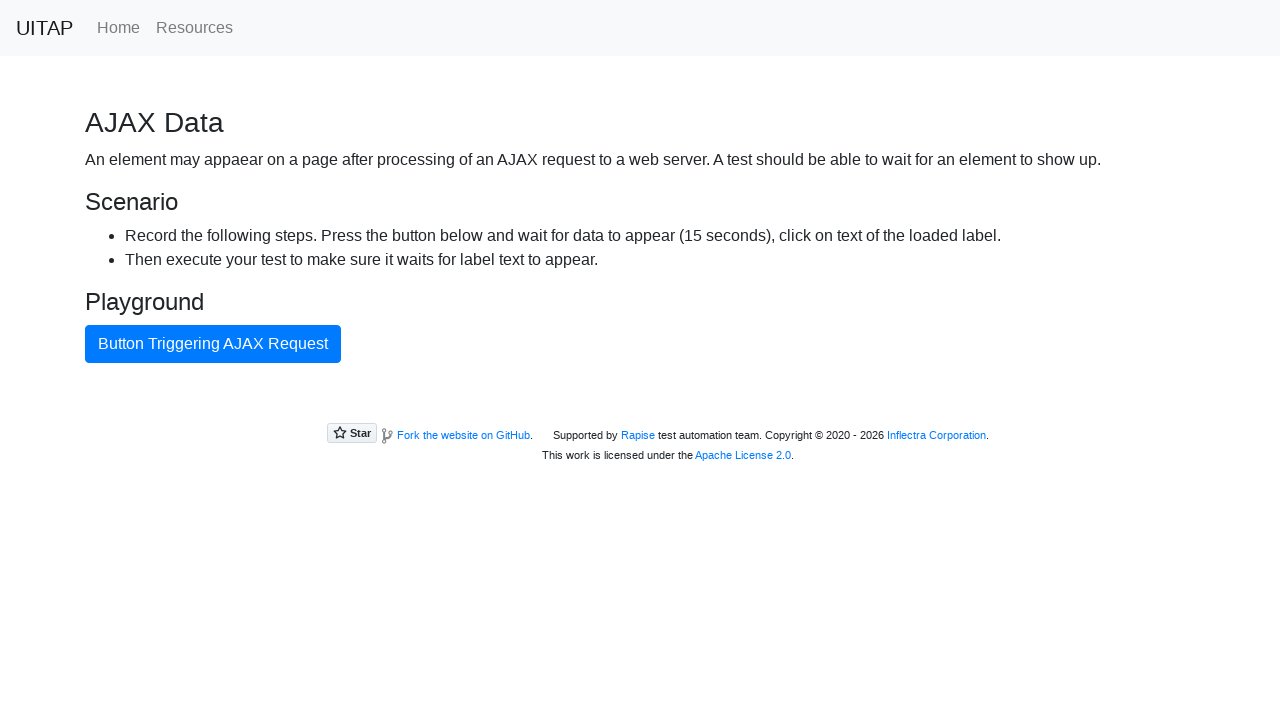

Navigated to AJAX test page
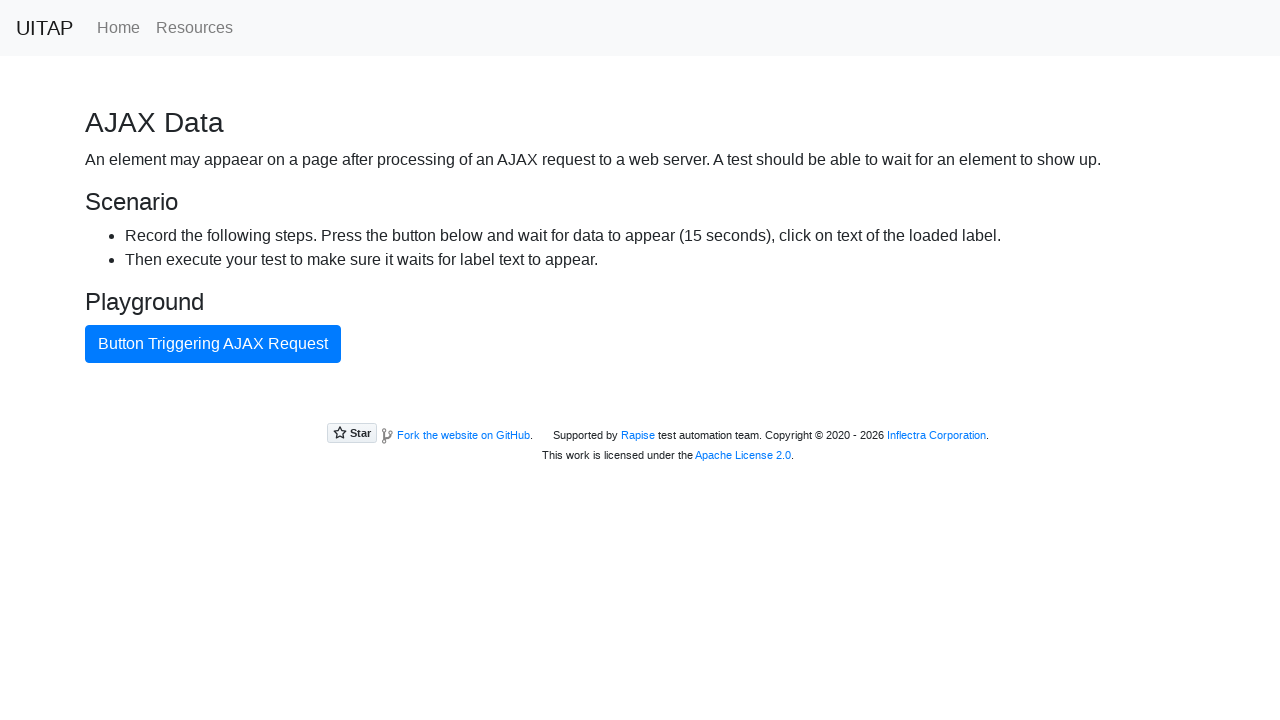

Clicked button that triggers AJAX request at (213, 344) on internal:text="Button Triggering AJAX Request"i
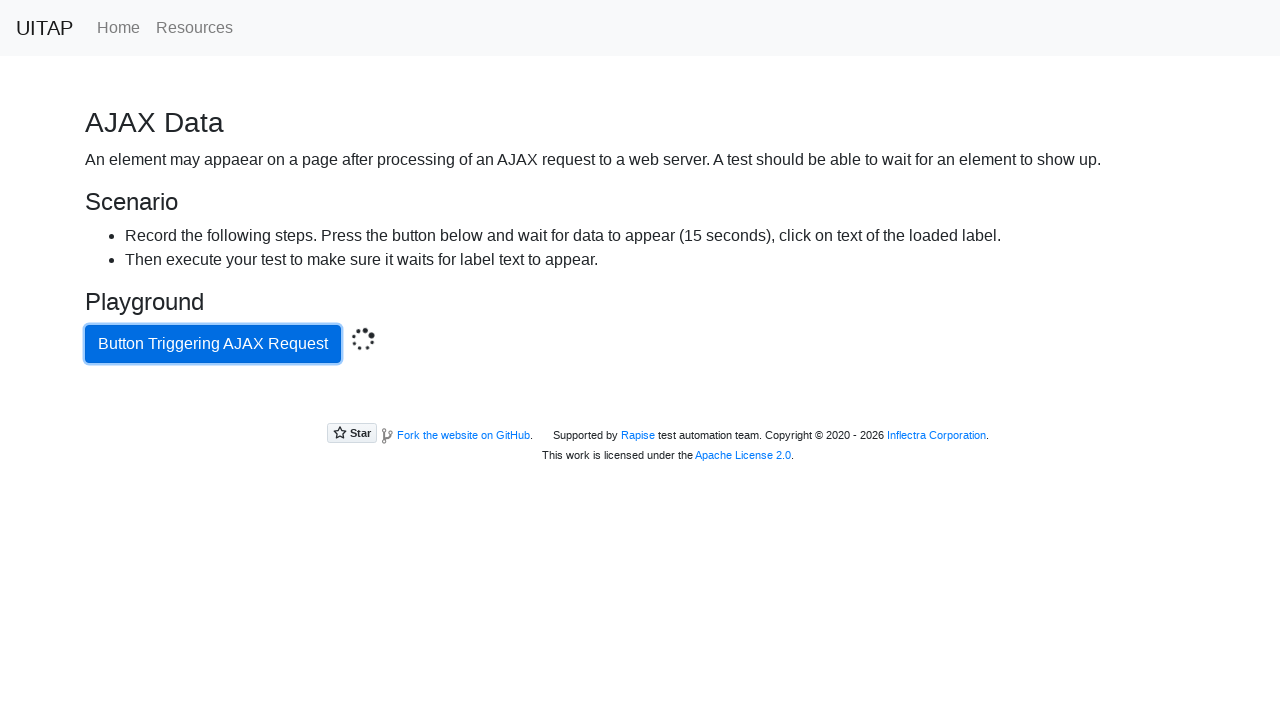

Clicked success button that appeared after AJAX response completed at (640, 405) on .bg-success
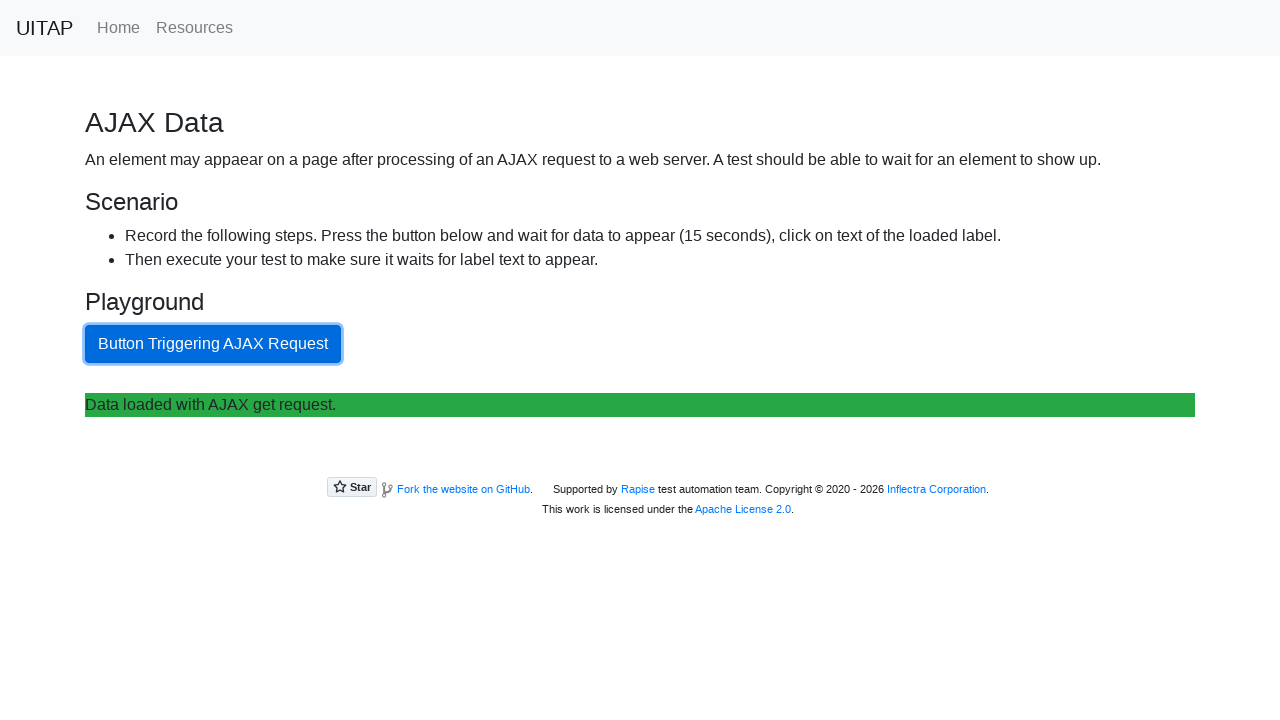

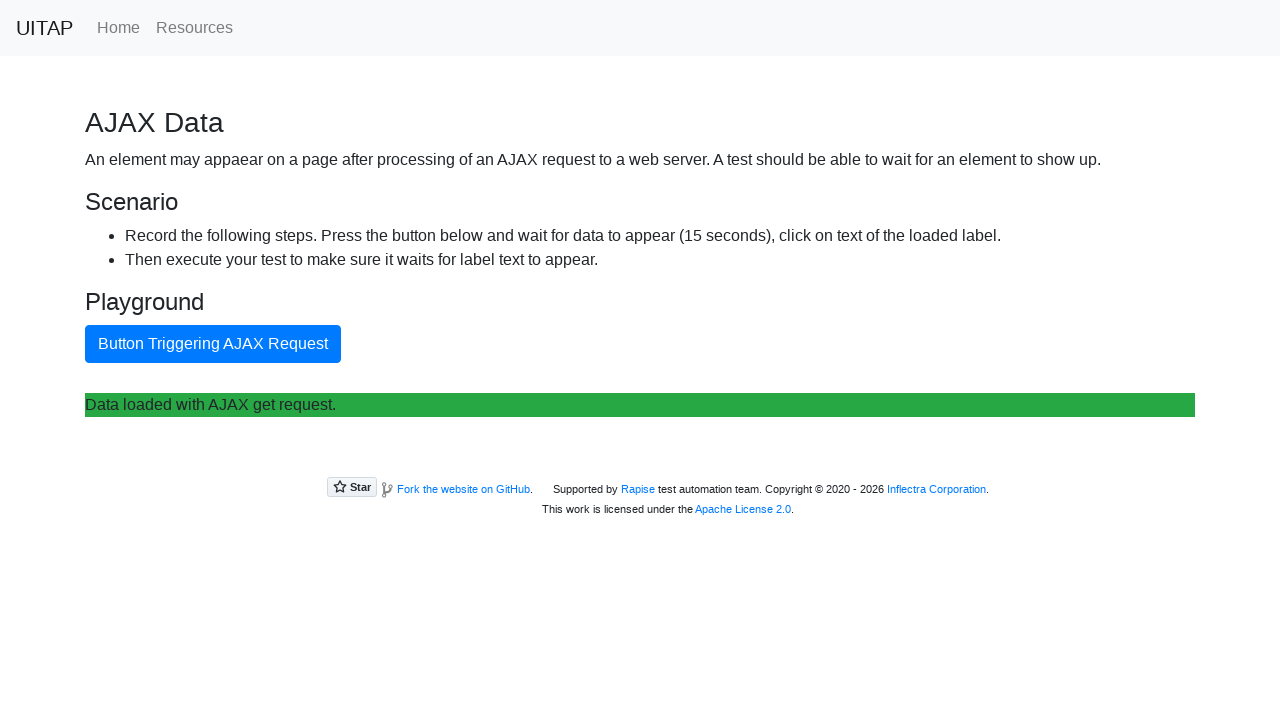